Navigates to Browse Languages M page and verifies MySQL is the last language listed

Starting URL: http://www.99-bottles-of-beer.net/

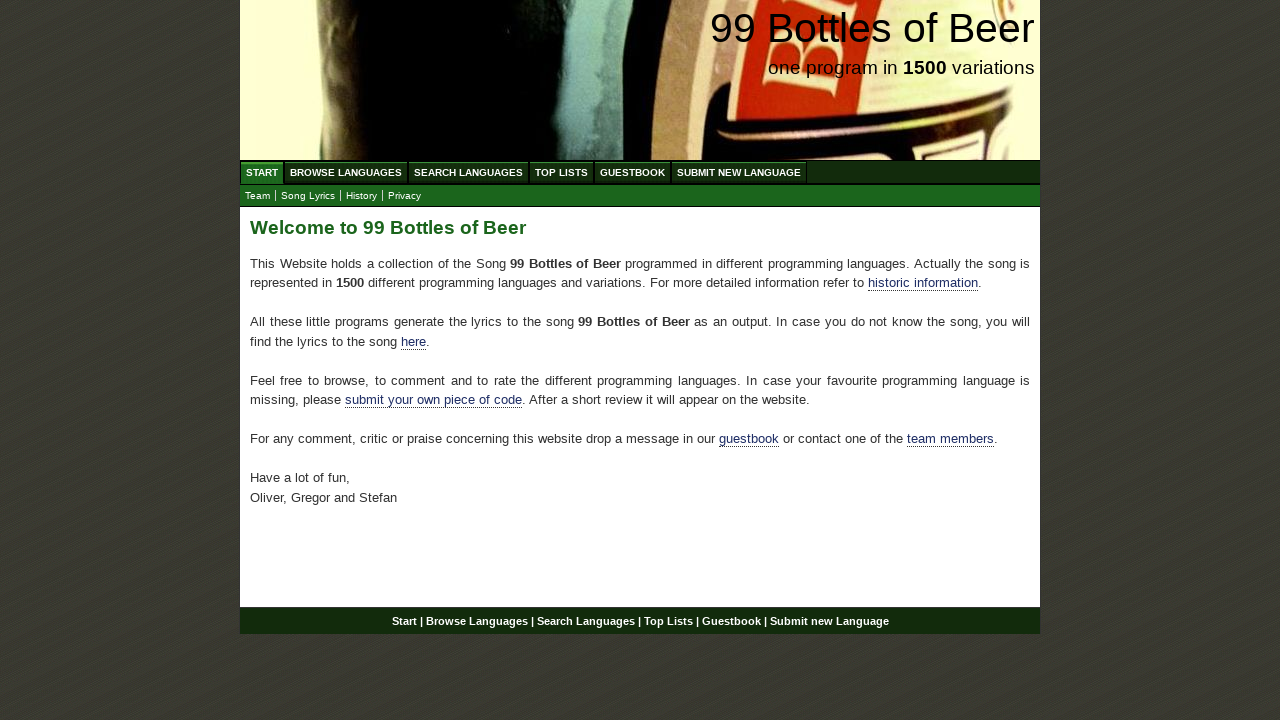

Clicked on Browse Languages link at (346, 172) on #menu li a[href='/abc.html']
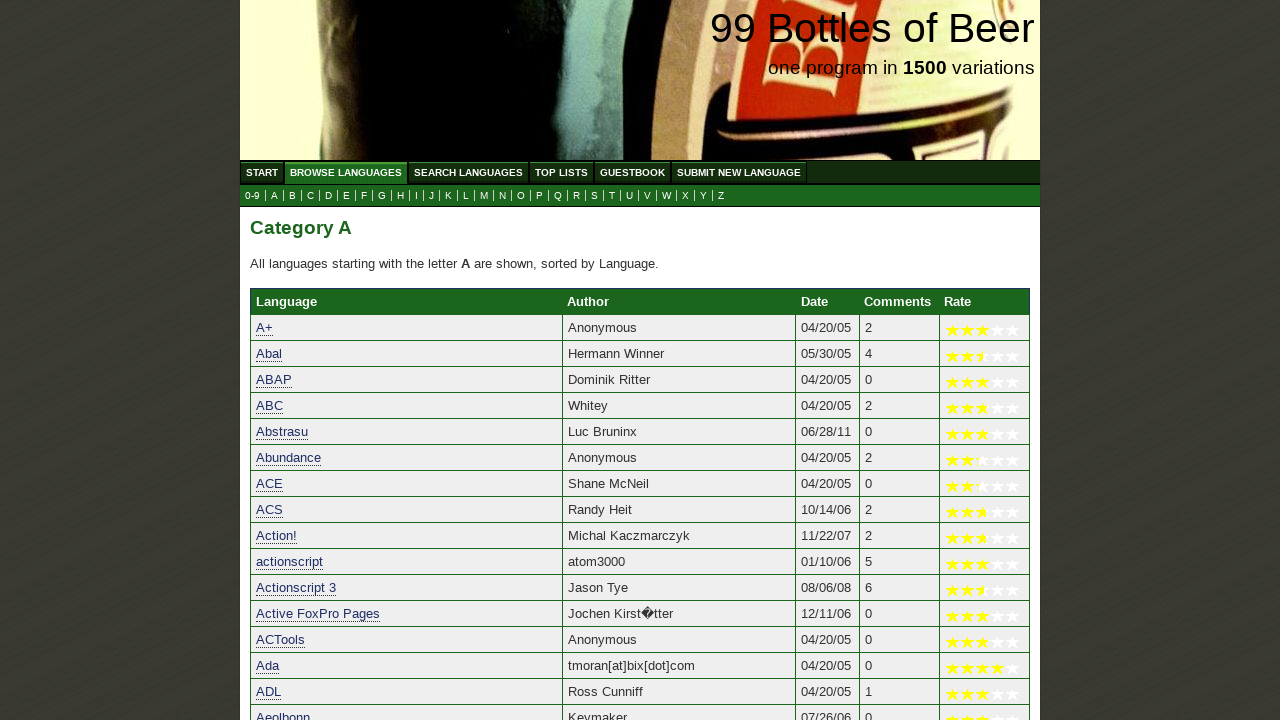

Clicked on M link to view languages starting with M at (484, 196) on a[href='m.html']
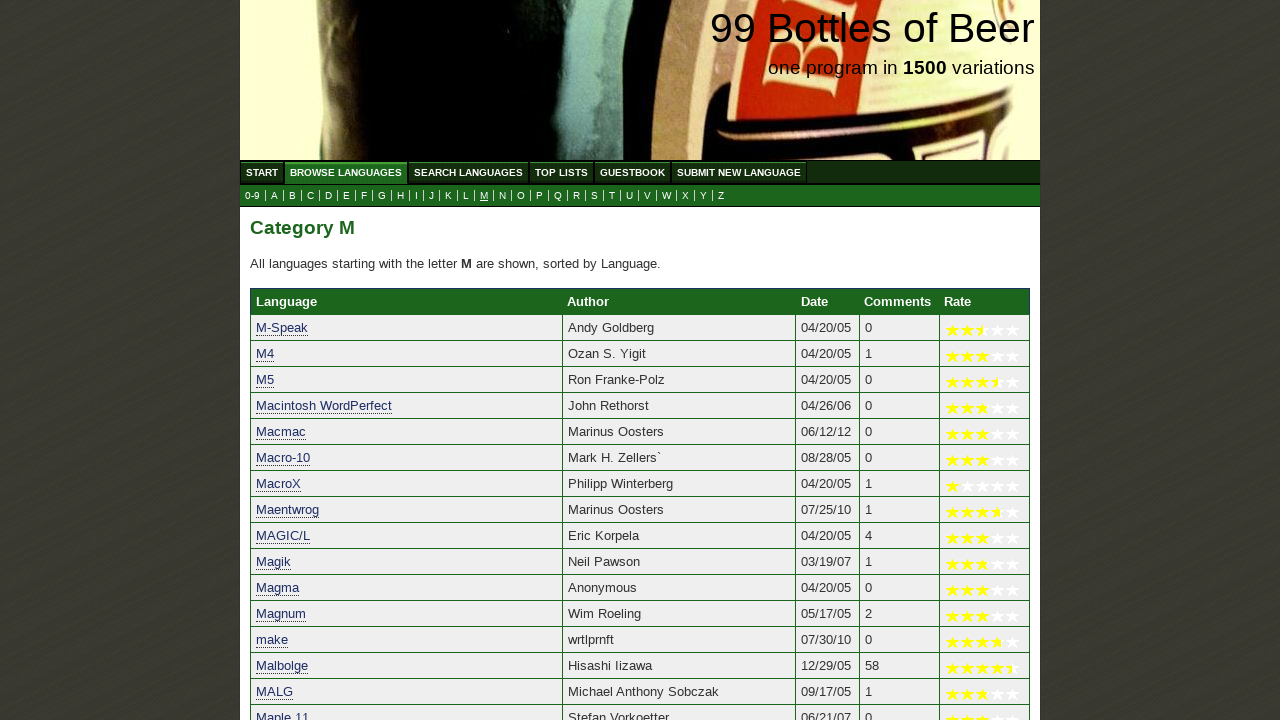

Verified MySQL is present in the languages table
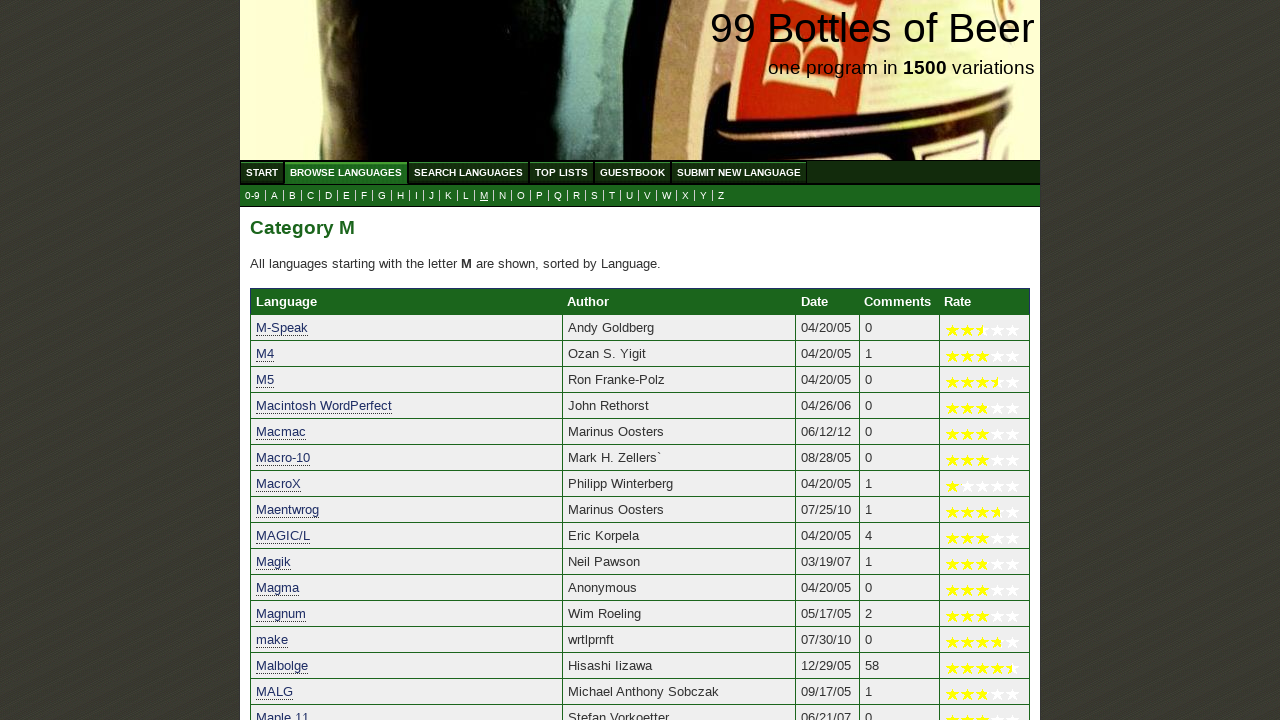

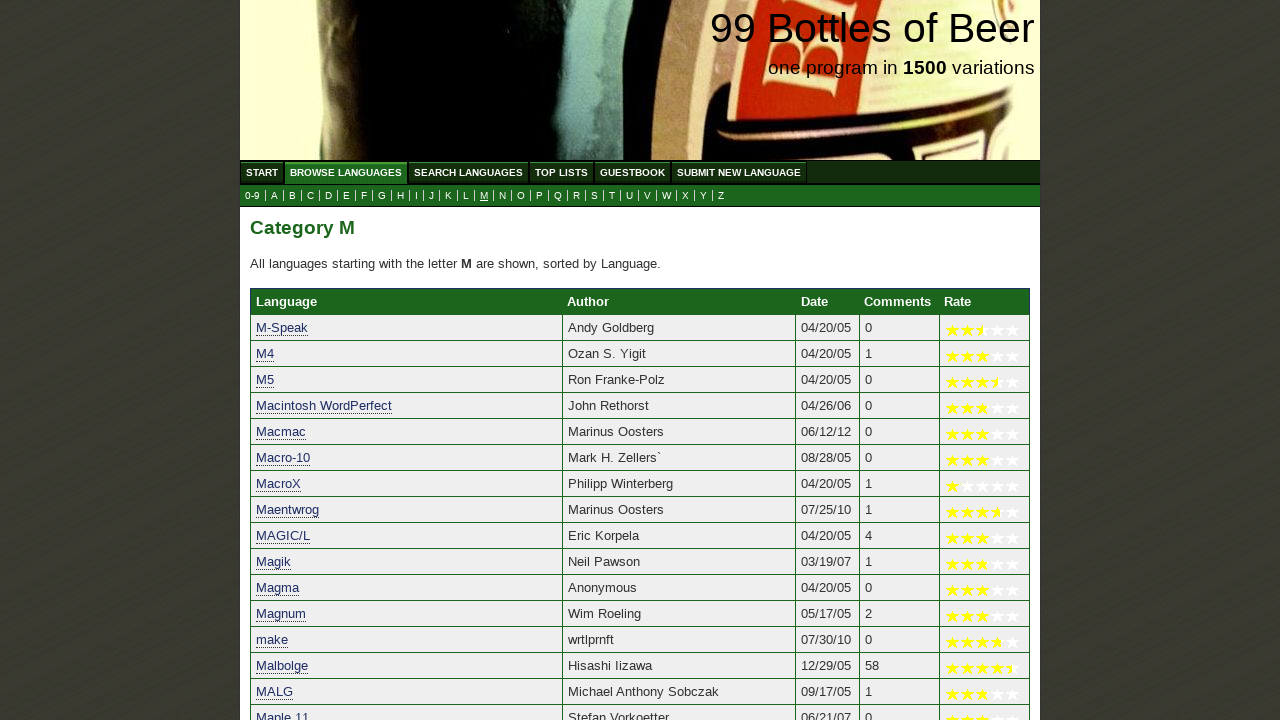